Tests browser window resolution by navigating to a website and setting the viewport to a specific mobile-like dimension (325x658)

Starting URL: https://itechforest.com/

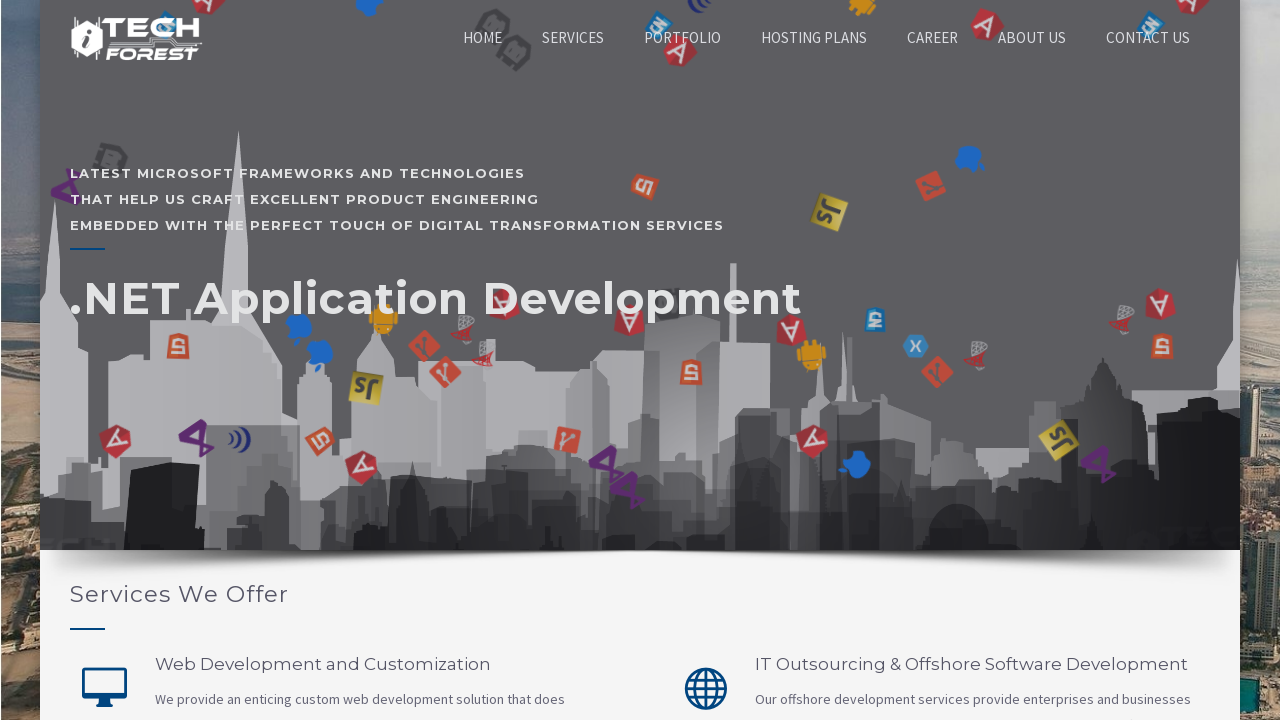

Set viewport size to 325x658 (mobile-like resolution)
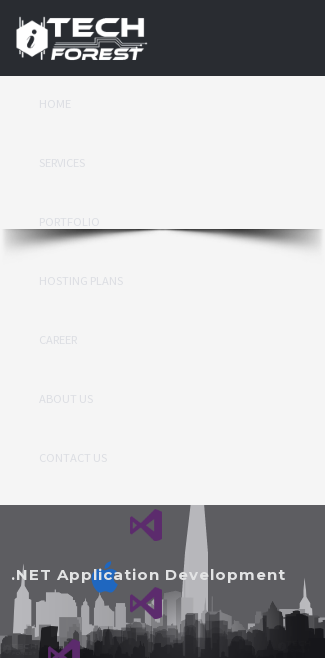

Page adjusted to new viewport and DOM content loaded
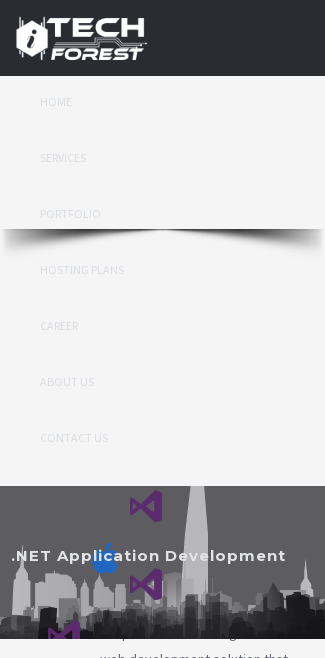

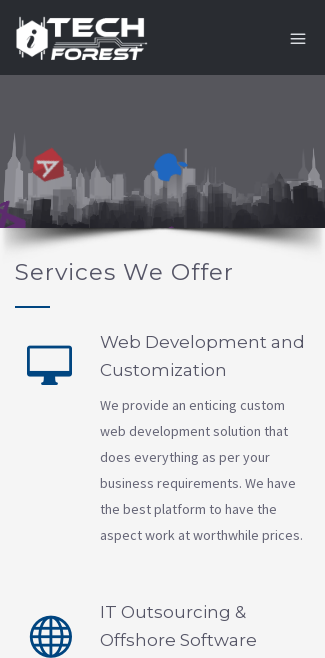